Verifies that the Register button is present, visible, and can be clicked

Starting URL: https://qa-practice.netlify.app/bugs-form

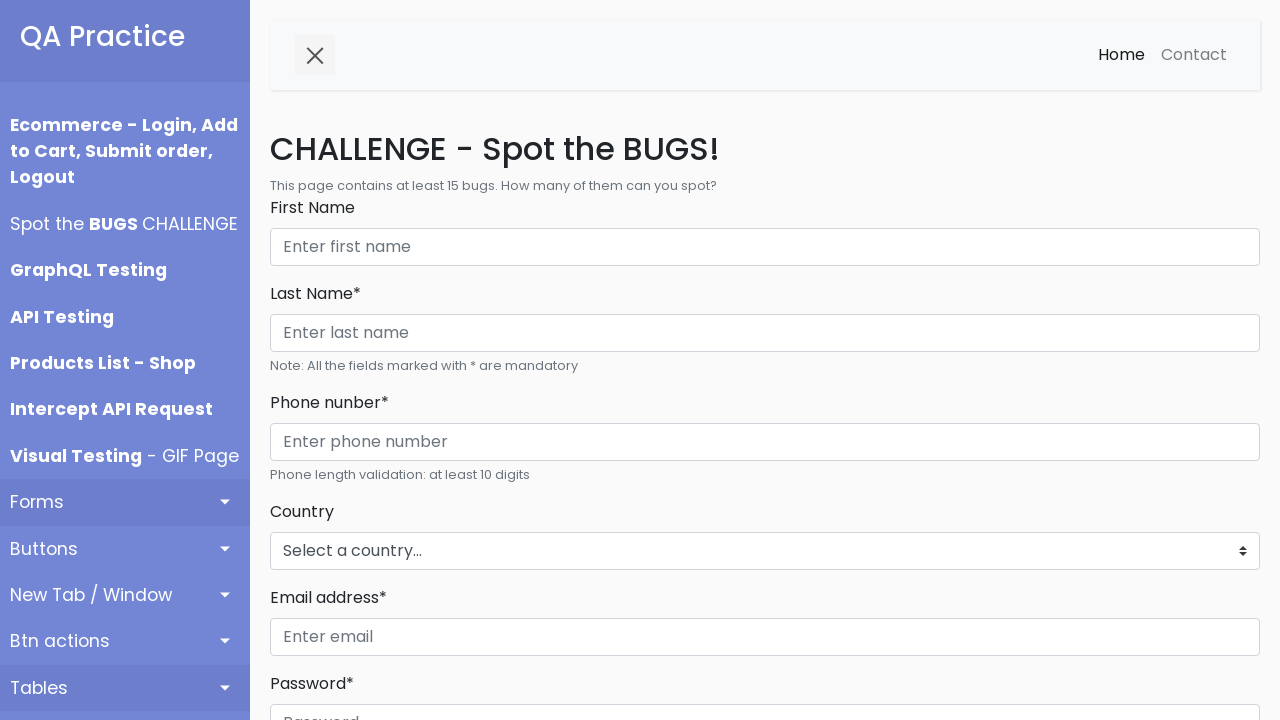

Located Register button element
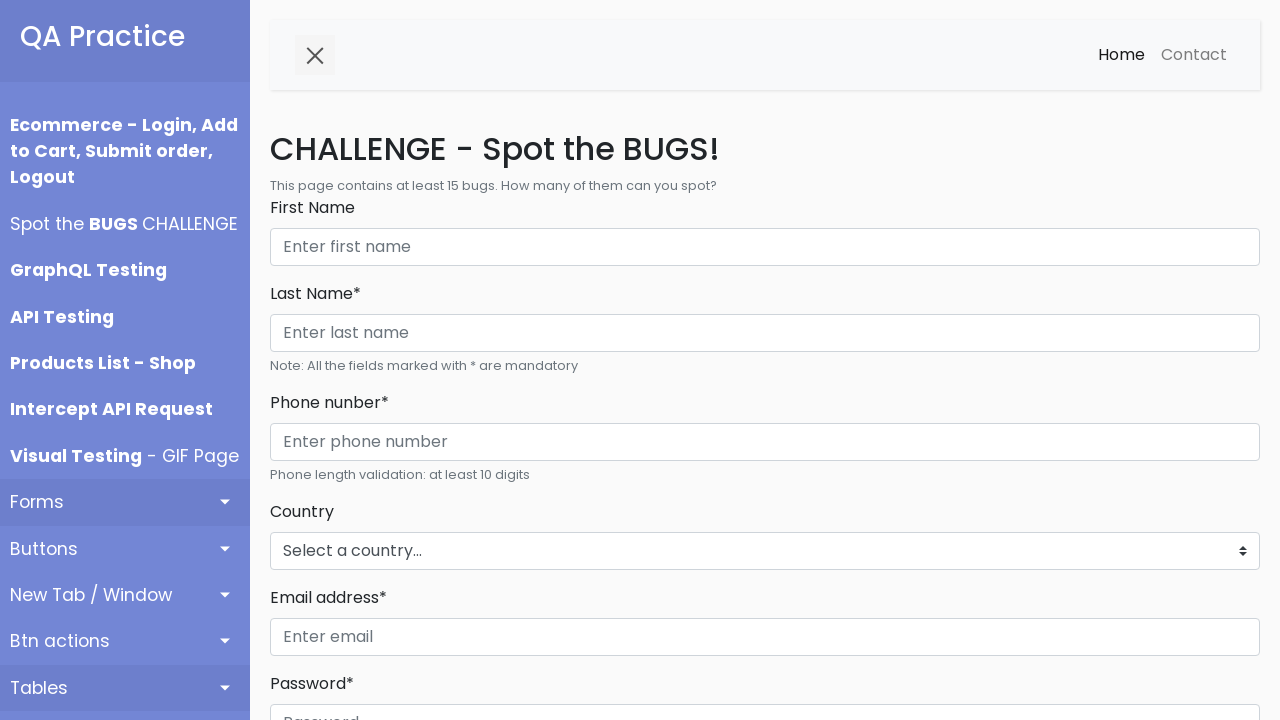

Verified Register button is visible
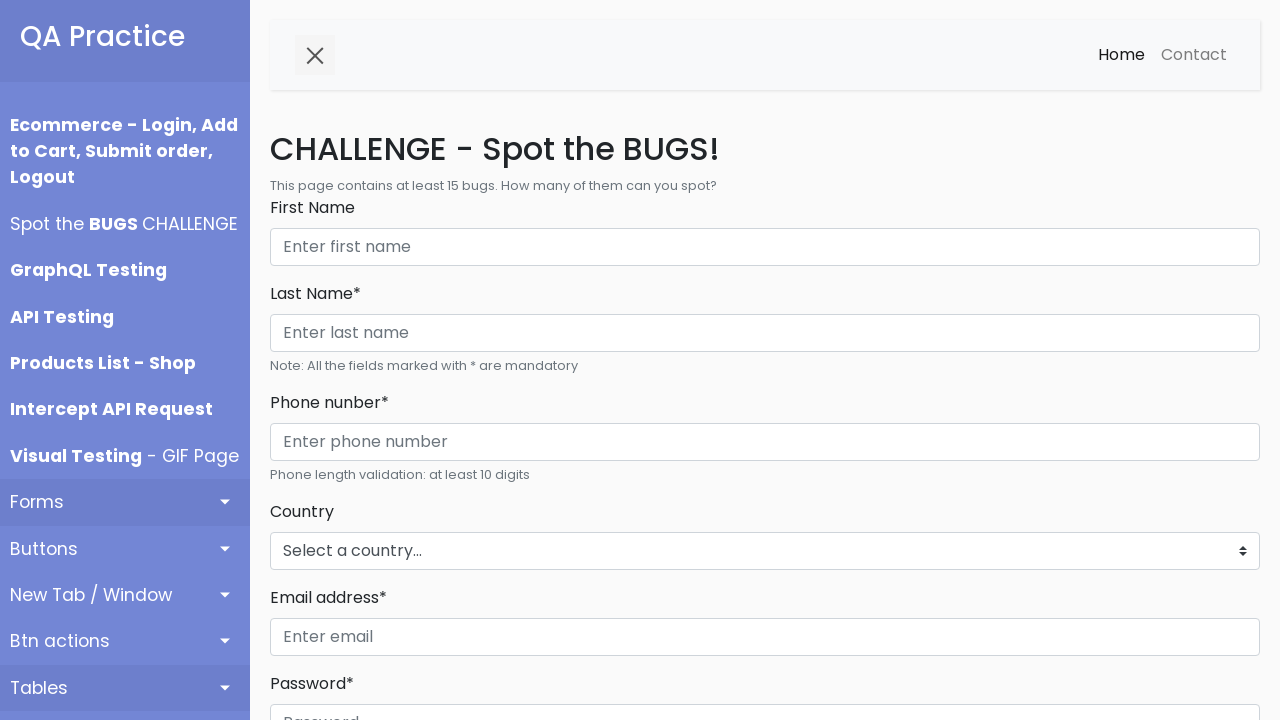

Clicked Register button at (316, 360) on button[id="registerBtn"]
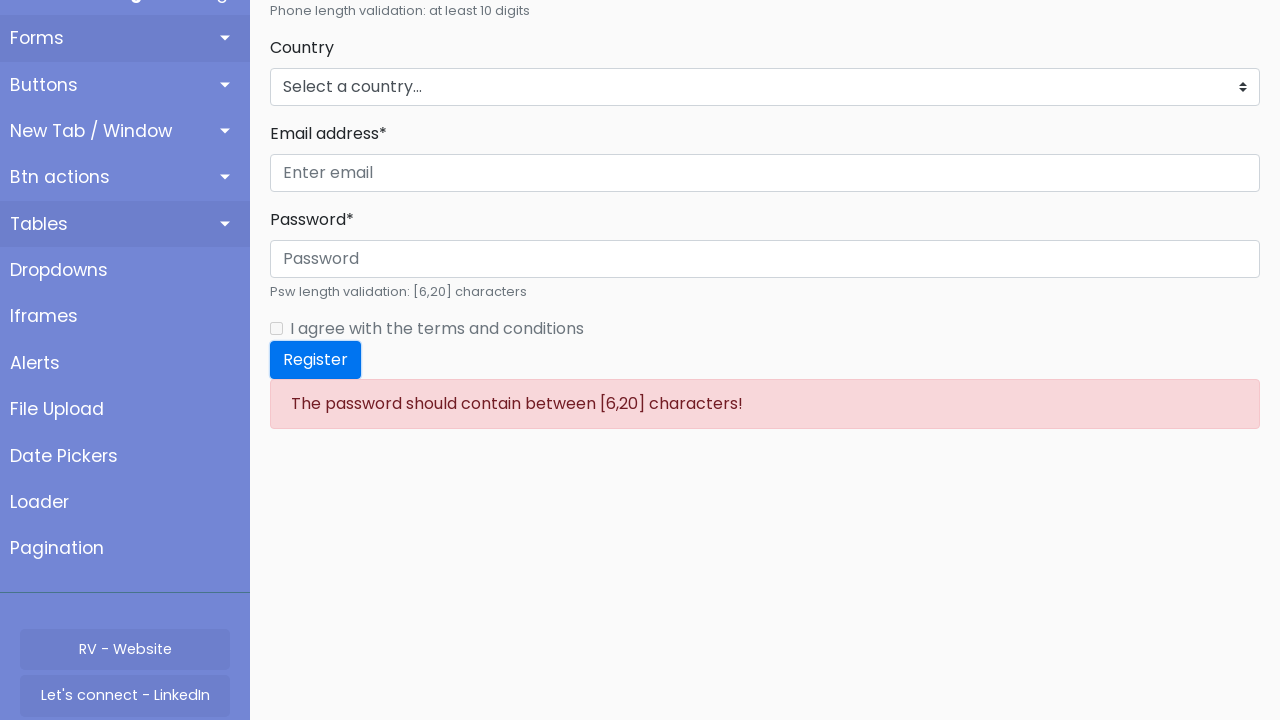

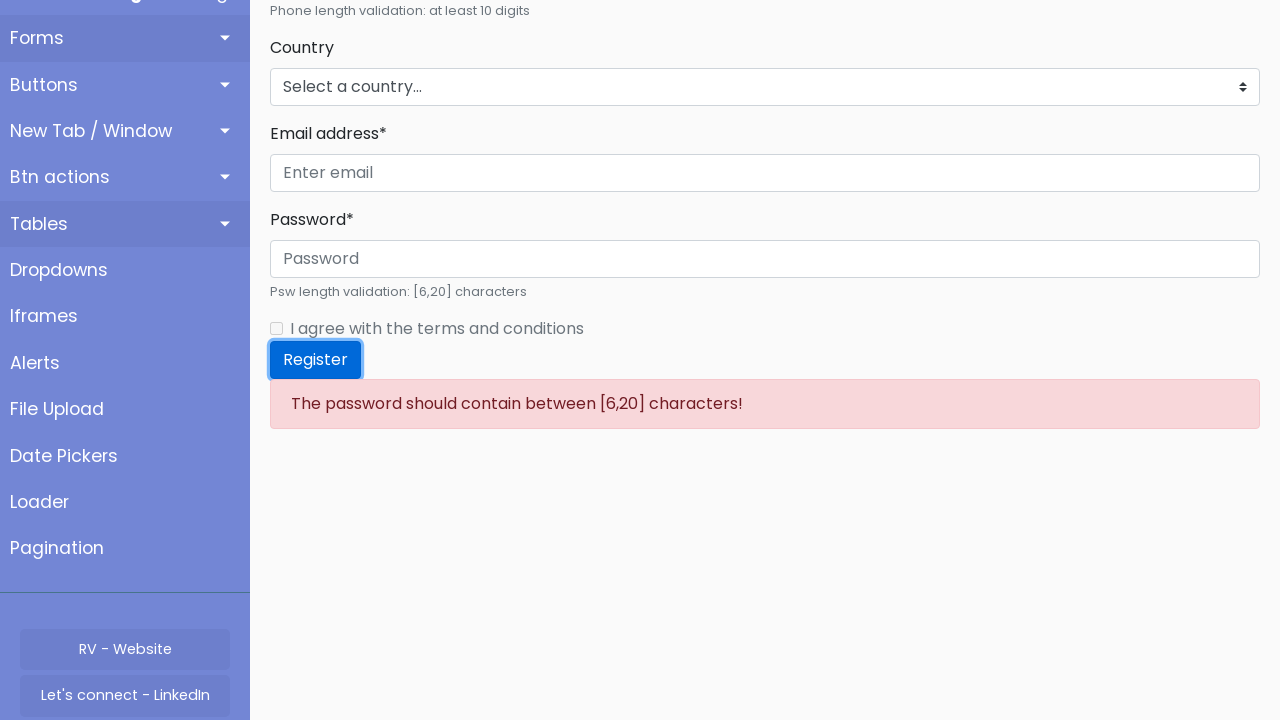